Tests infinite scroll functionality by scrolling to the bottom of the page multiple times and verifying that new content is loaded

Starting URL: https://the-internet.herokuapp.com/infinite_scroll

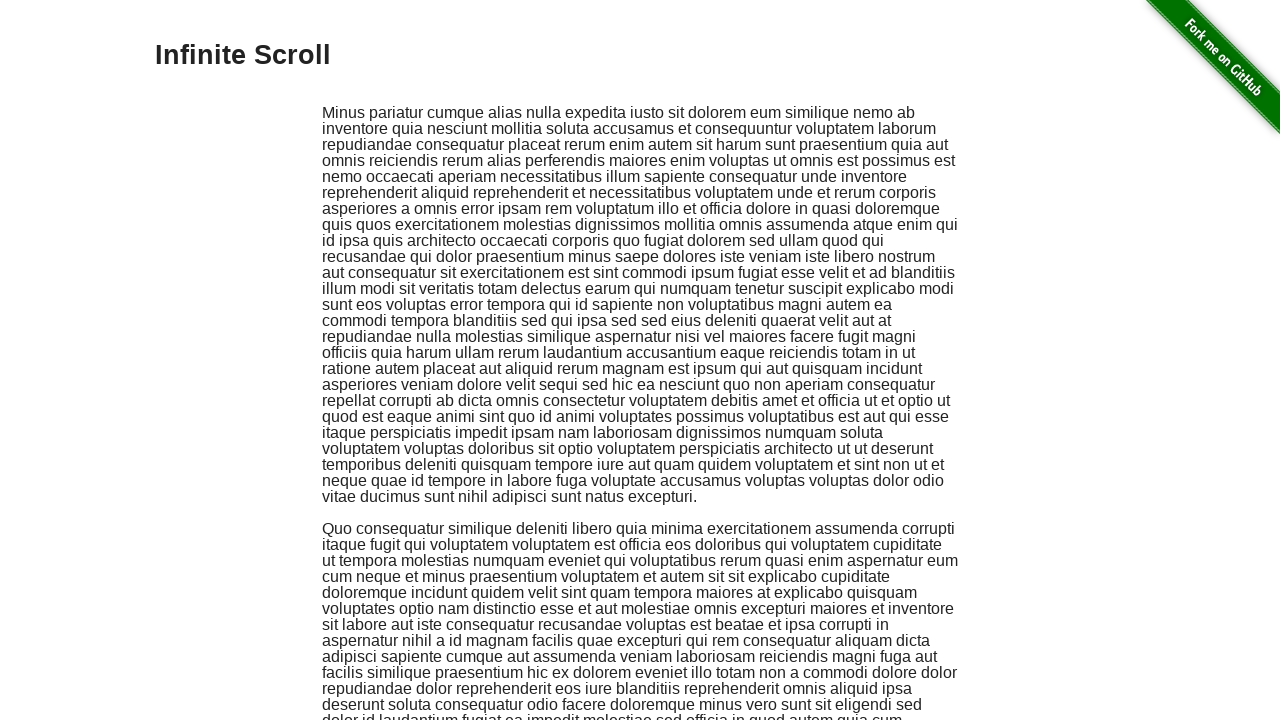

Located initial content elements with class 'jscroll-added'
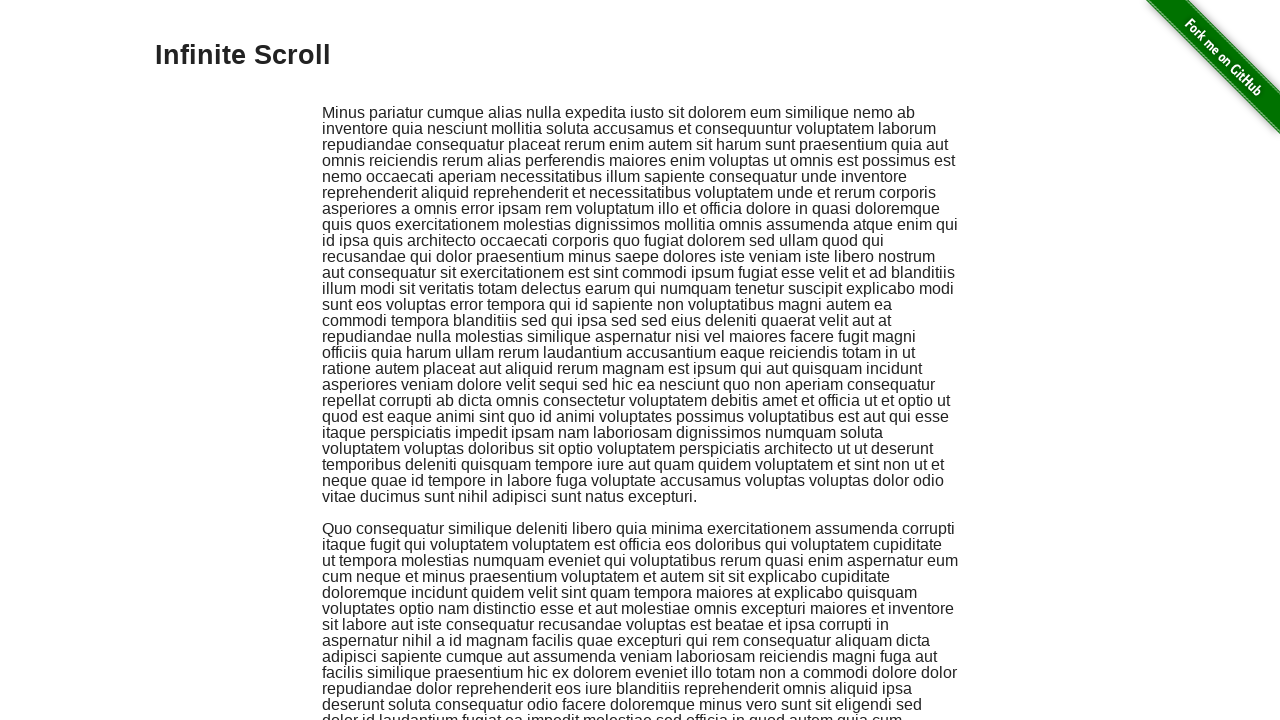

Counted initial content: 2 elements
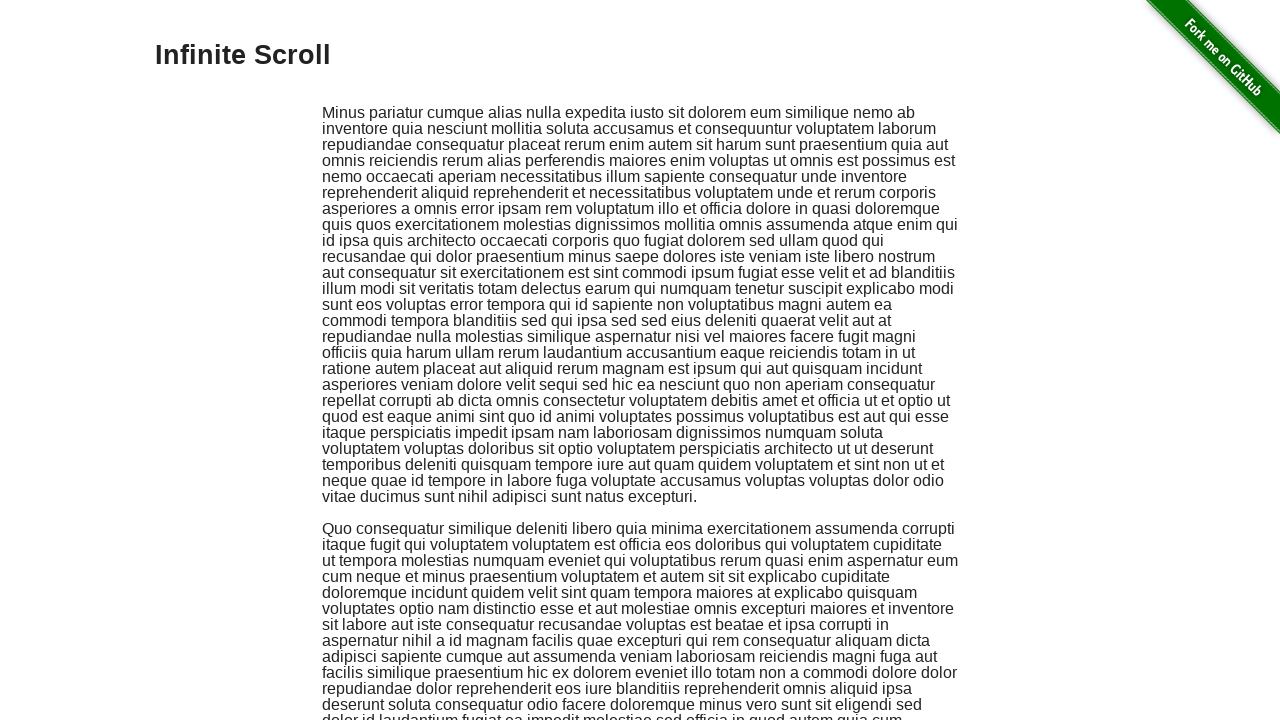

Scrolled to bottom of page (attempt 1/3)
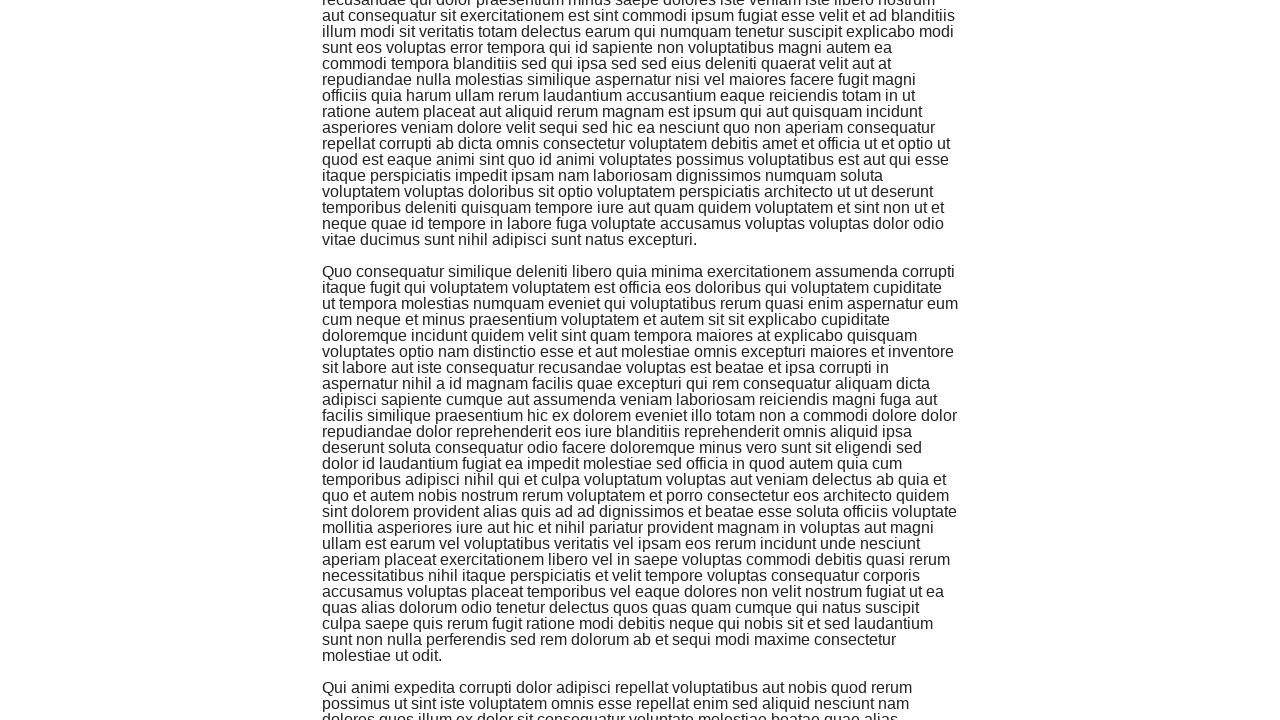

Waited for '.jscroll-added' content to load
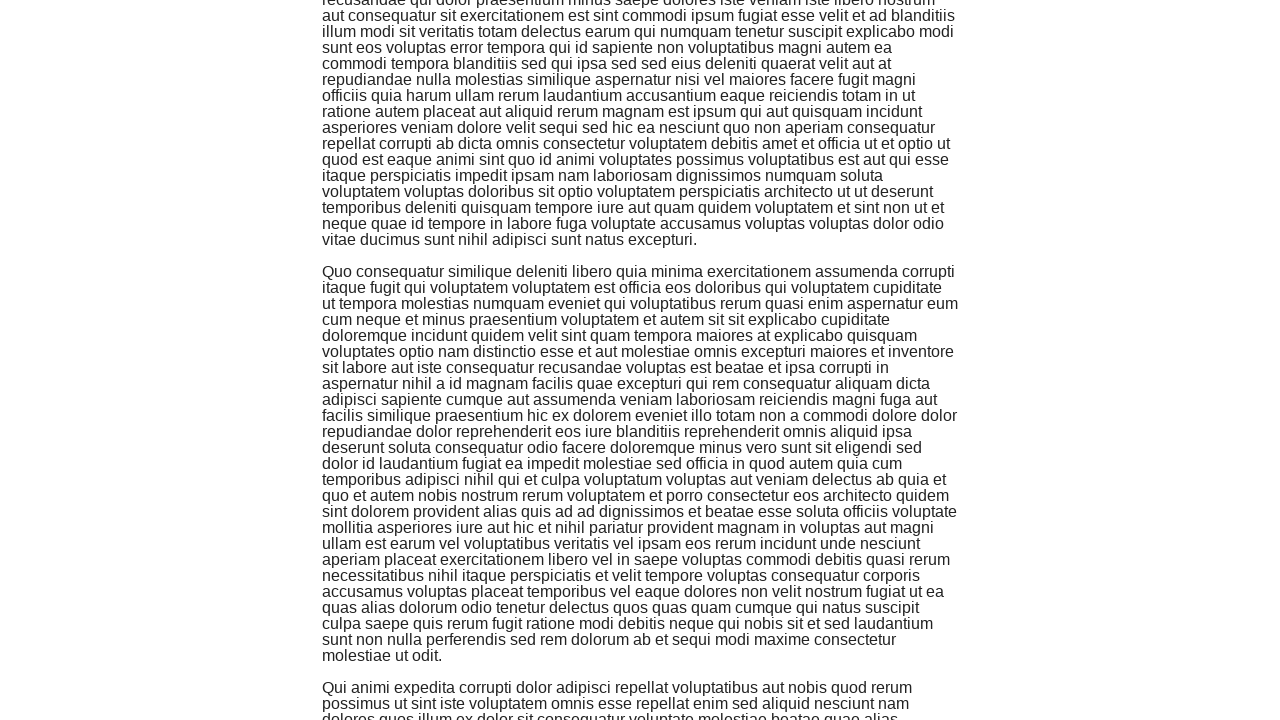

Waited 2 seconds for content rendering
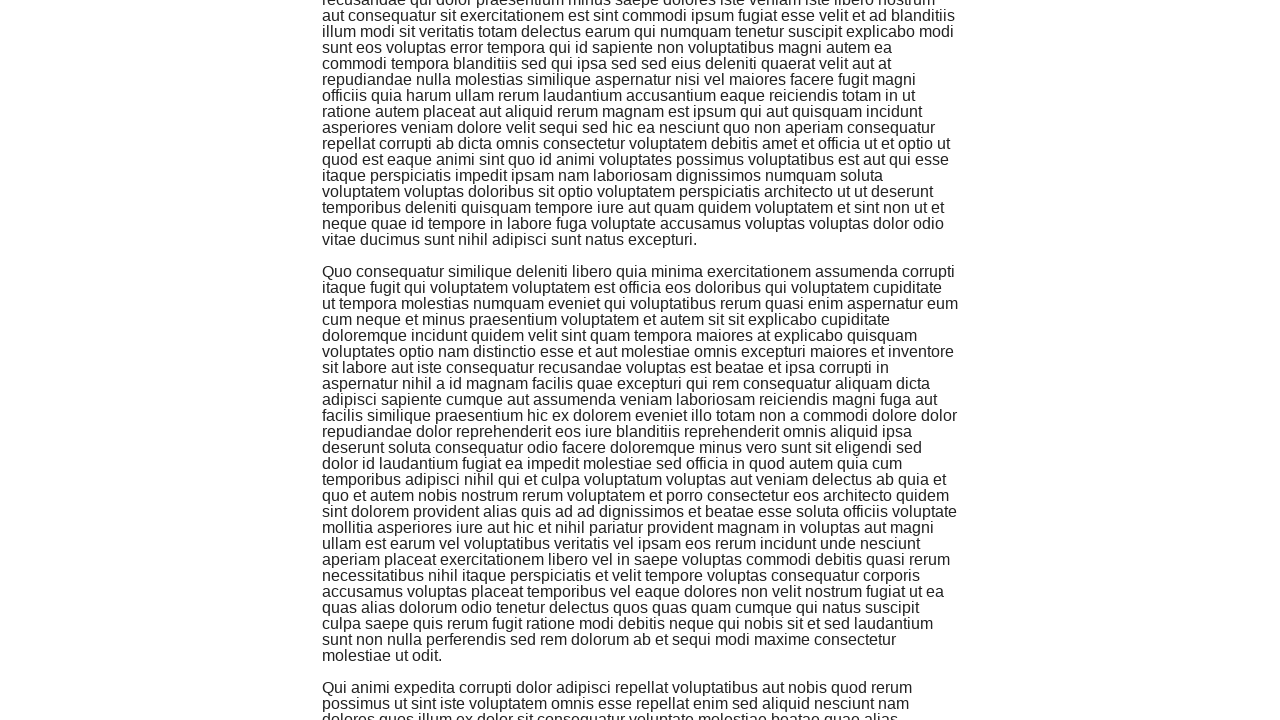

Scrolled to bottom of page (attempt 2/3)
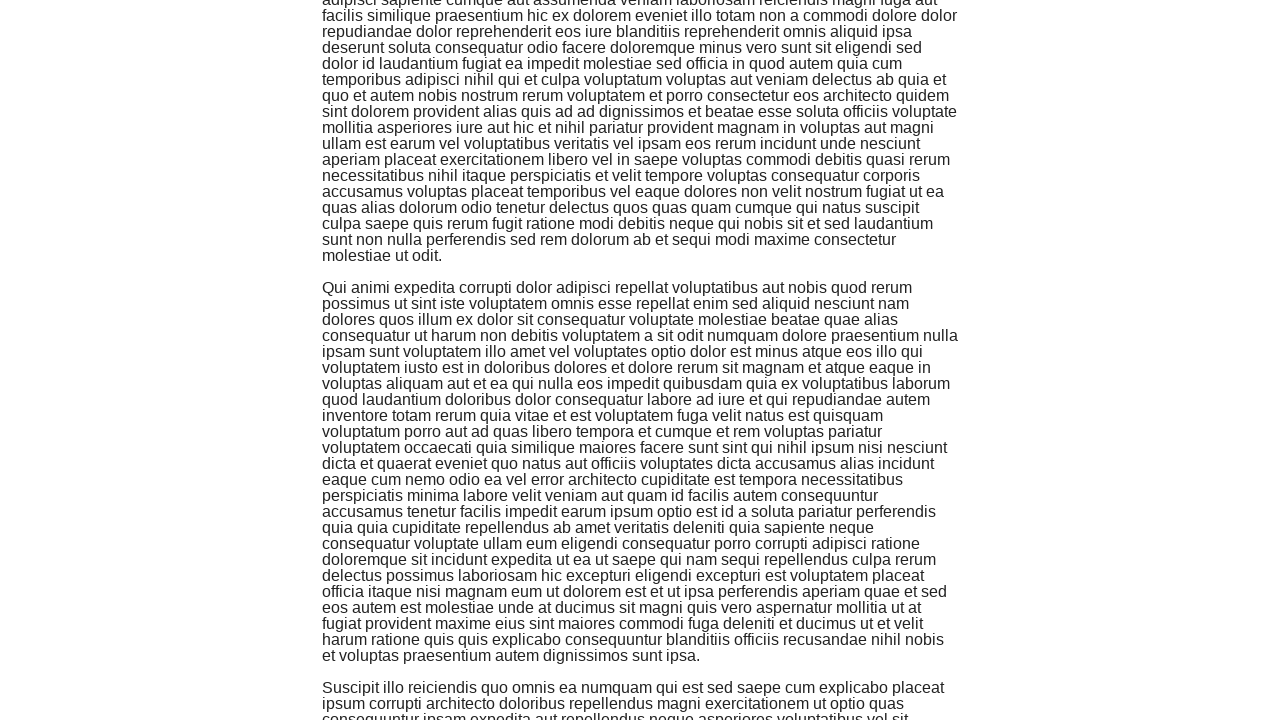

Waited for '.jscroll-added' content to load
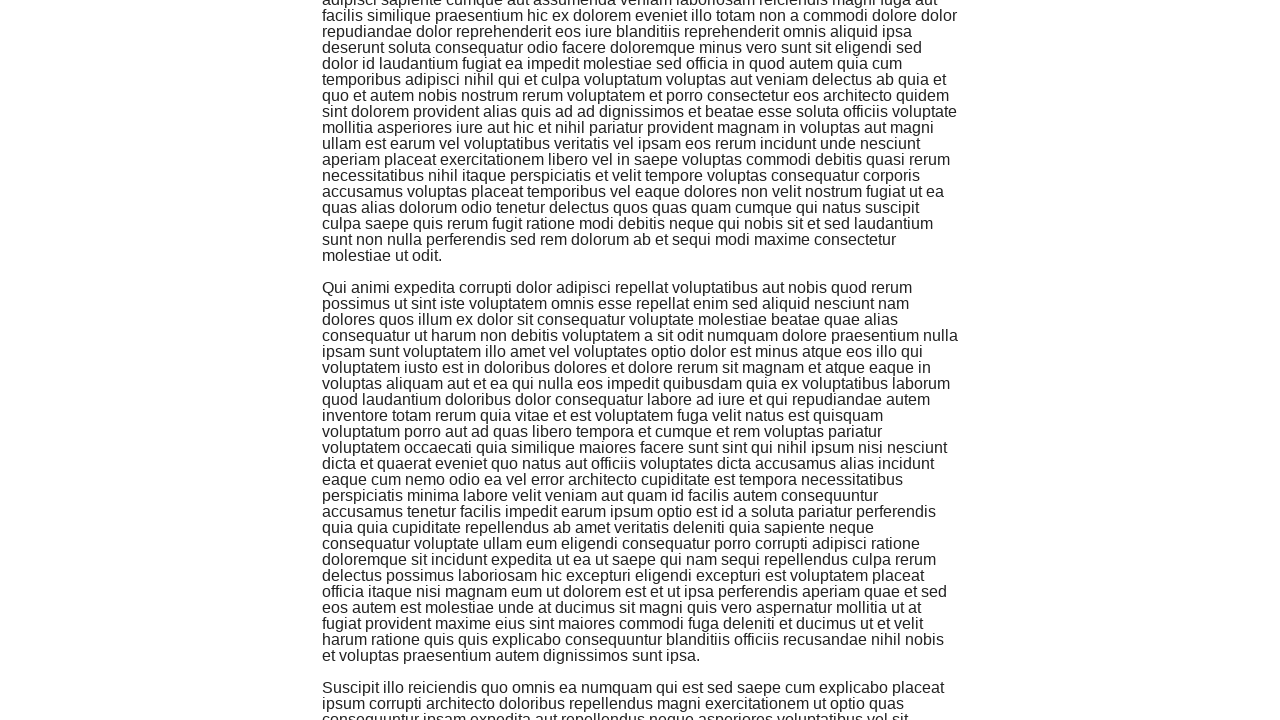

Waited 2 seconds for content rendering
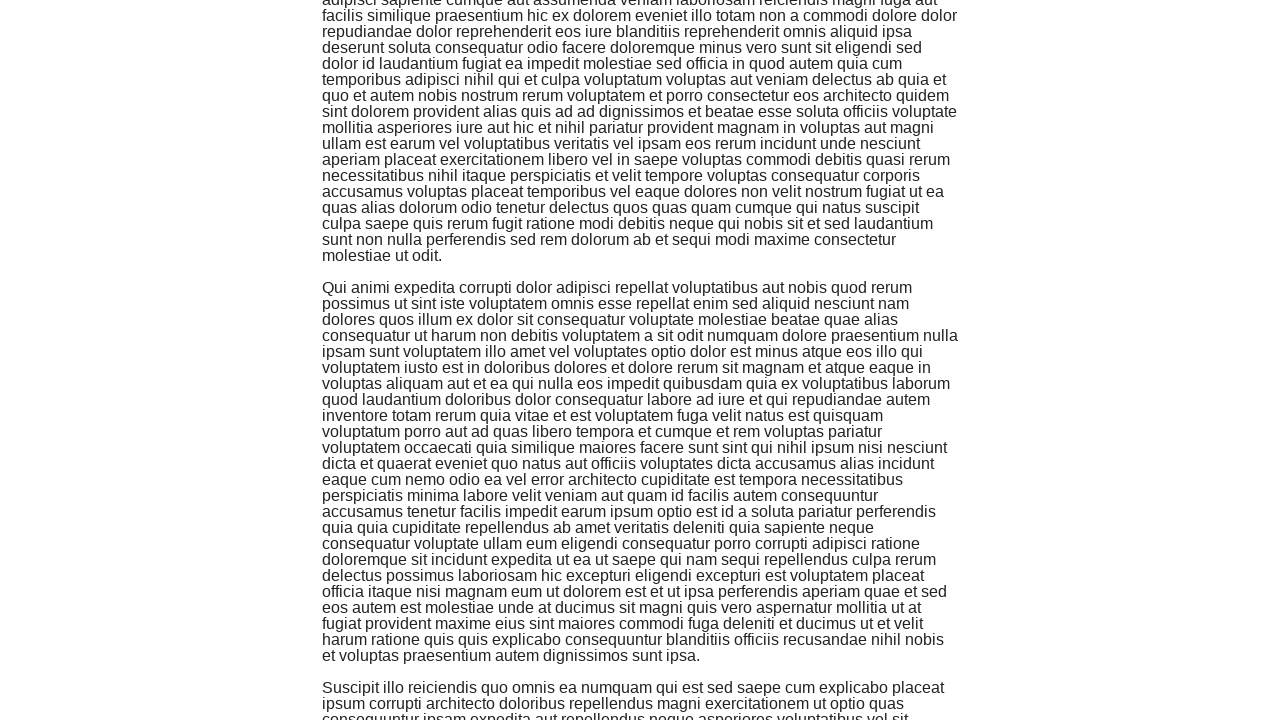

Scrolled to bottom of page (attempt 3/3)
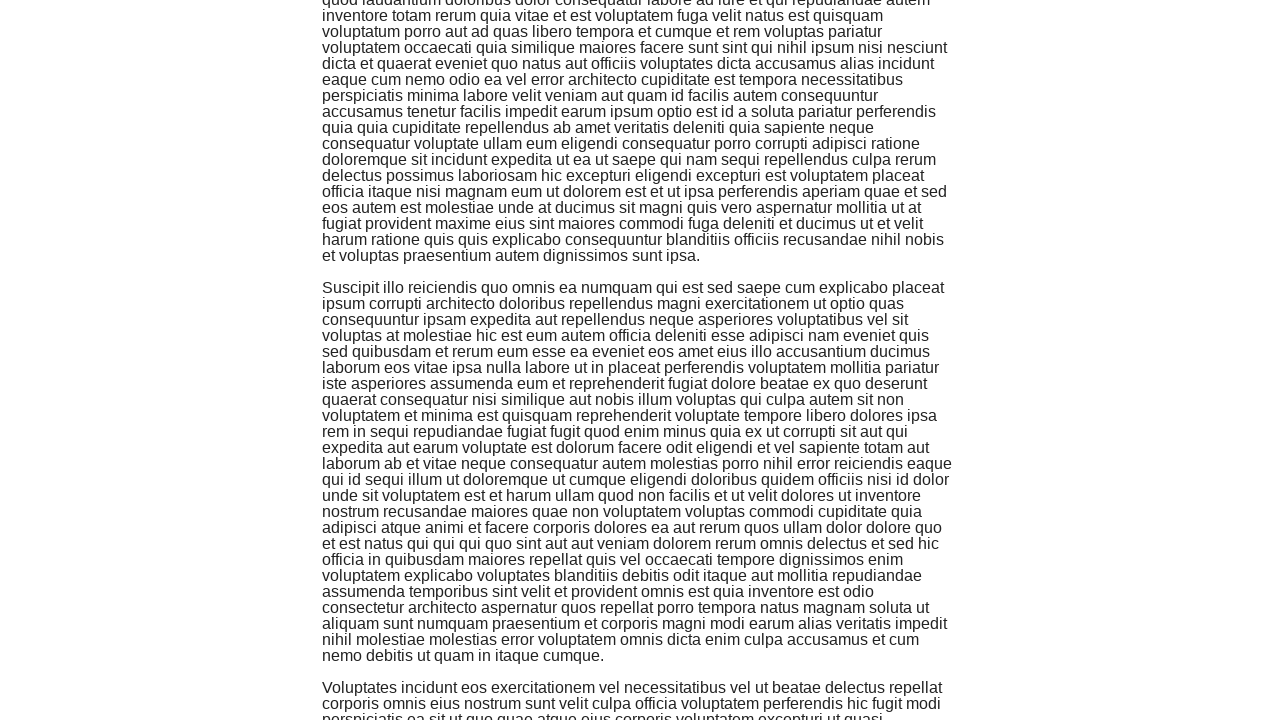

Waited for '.jscroll-added' content to load
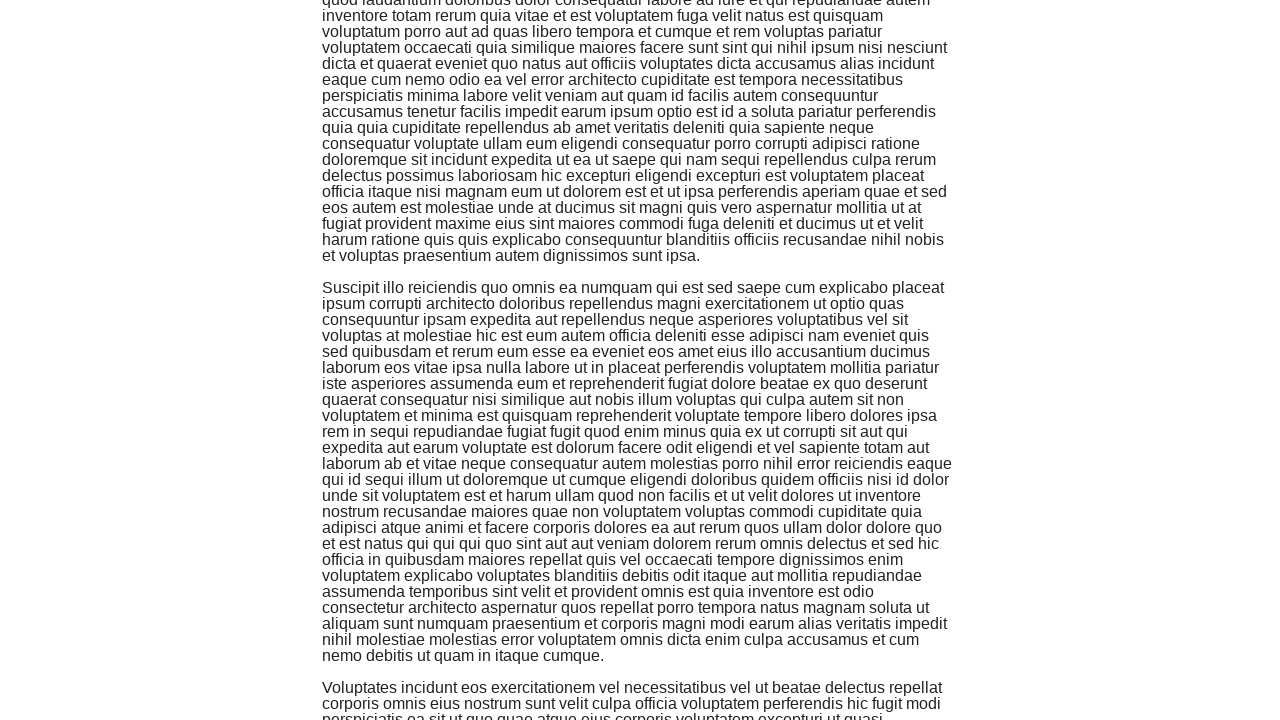

Waited 2 seconds for content rendering
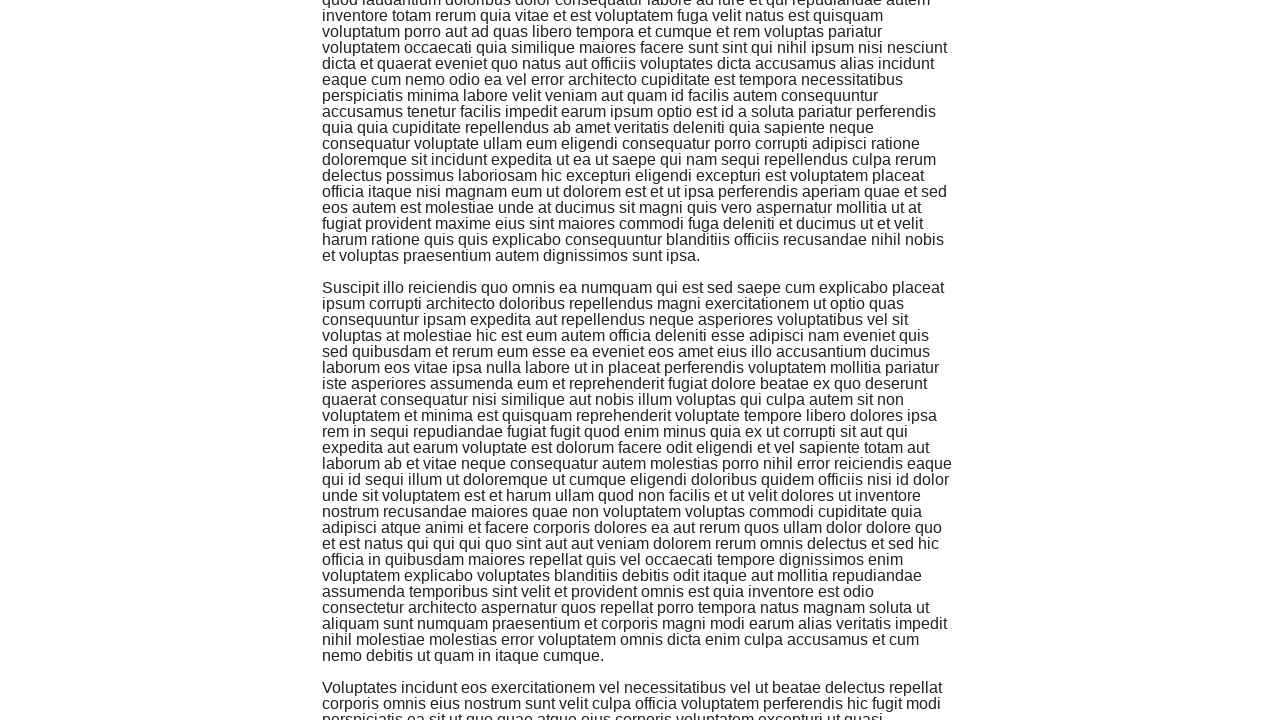

Located all content elements after scrolling
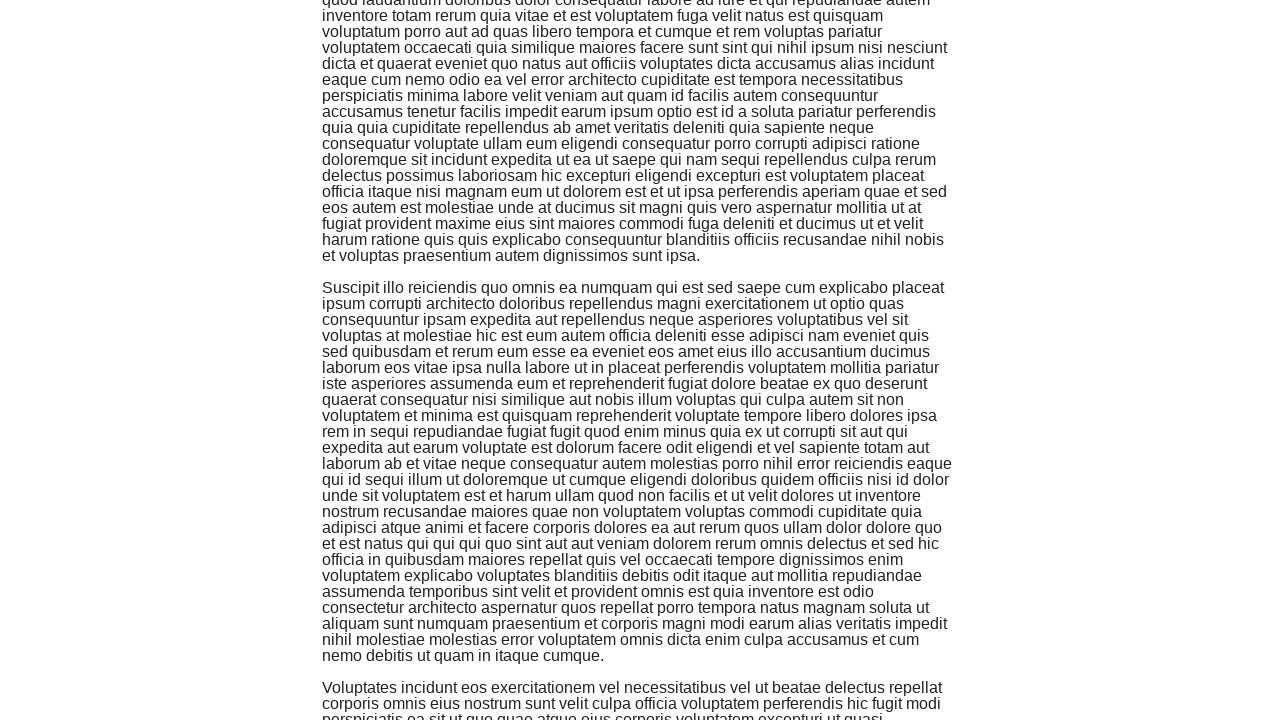

Counted new content: 5 elements
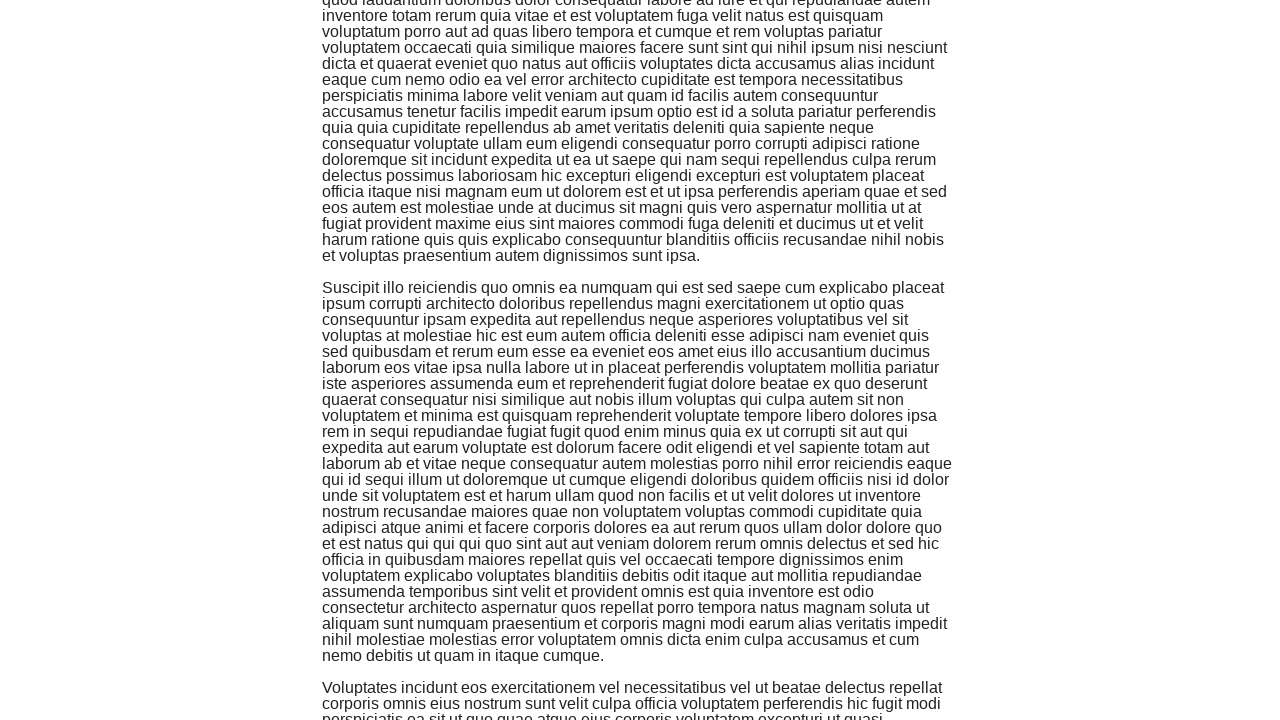

Verified infinite scroll: 5 > 2
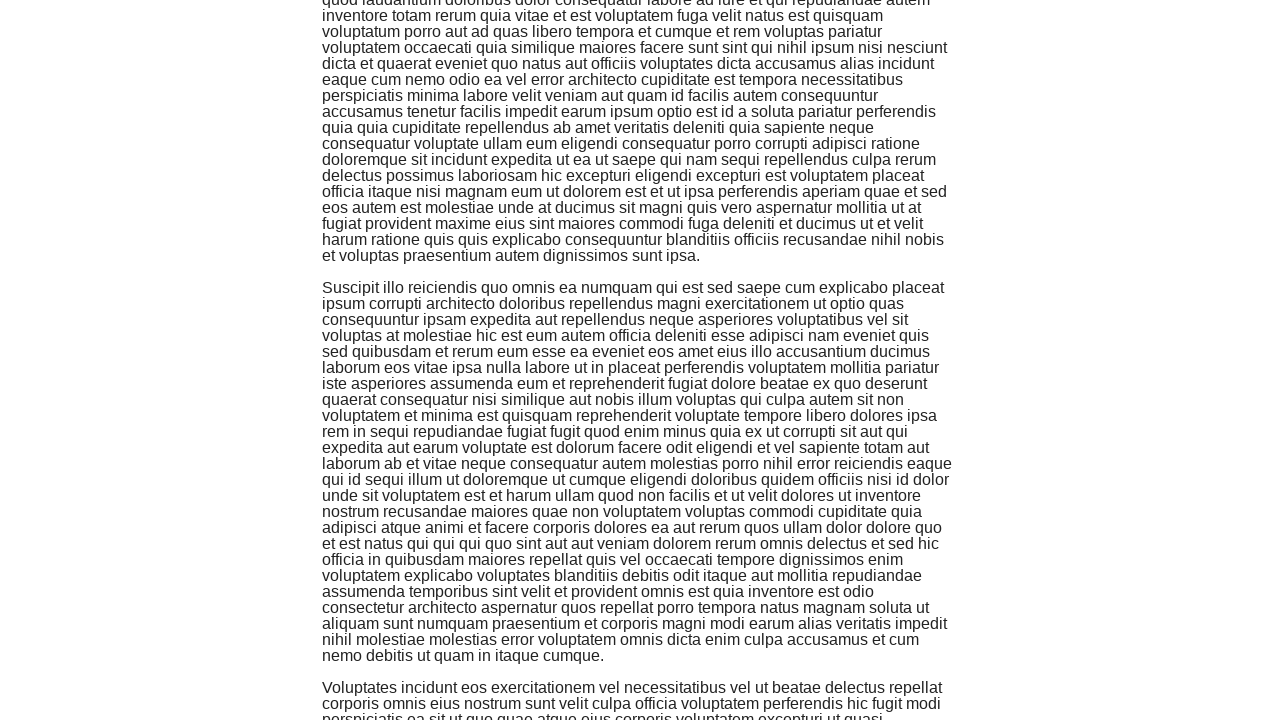

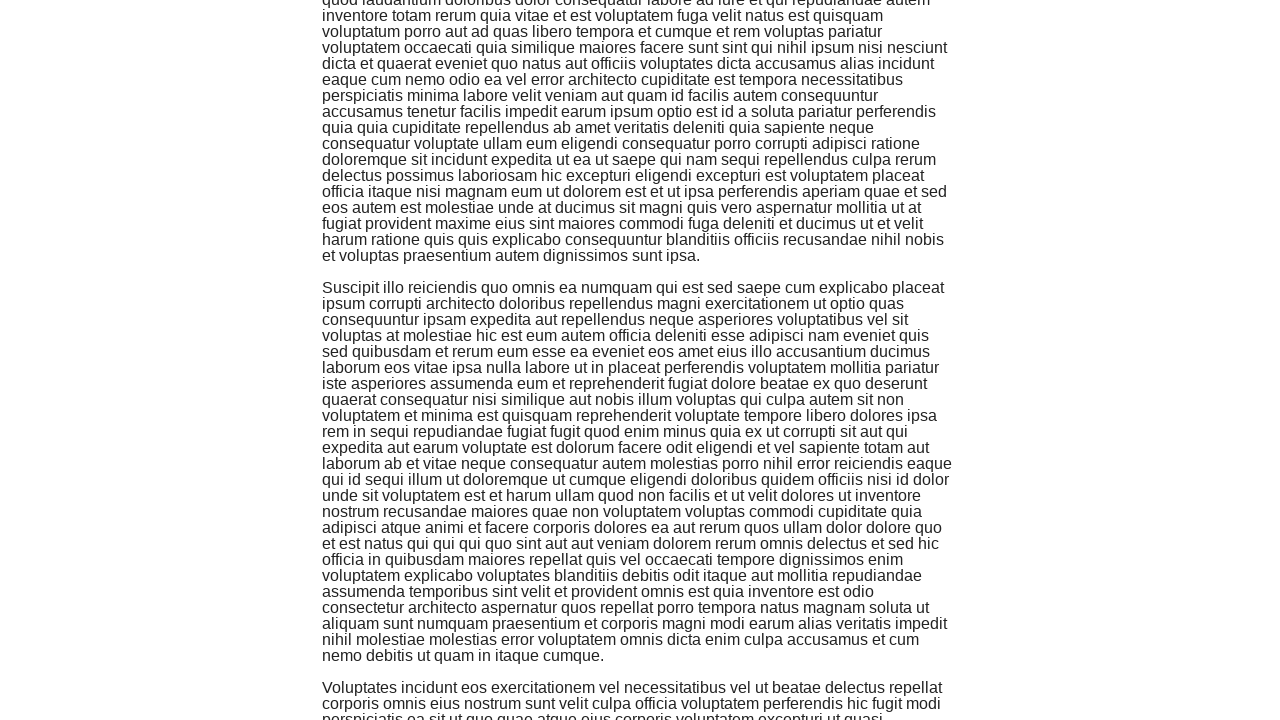